Tests a fixed deposit calculator by entering principal amount, rate of interest, tenure period, and frequency, then calculating the maturity value

Starting URL: https://www.moneycontrol.com/fixed-income/calculator/state-bank-of-india-sbi/fixed-deposit-calculator-SBI-BSB001.html

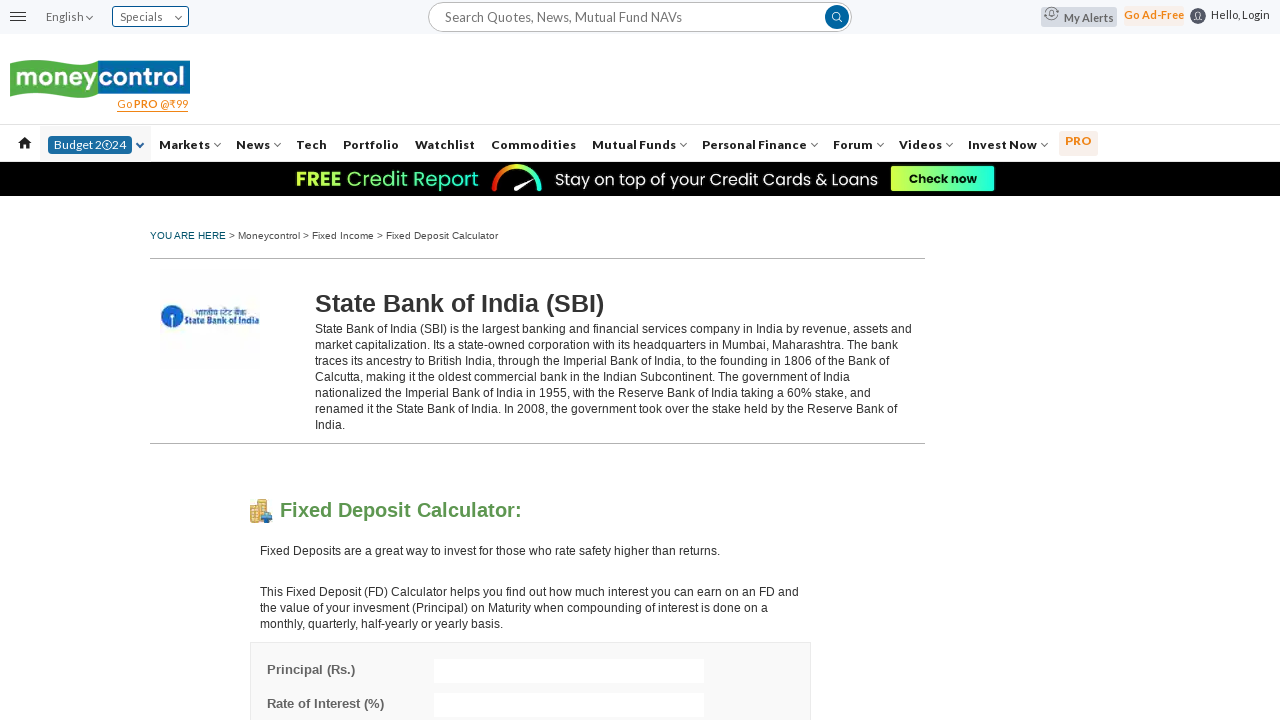

Filled principal amount field with 1000000 on #principal
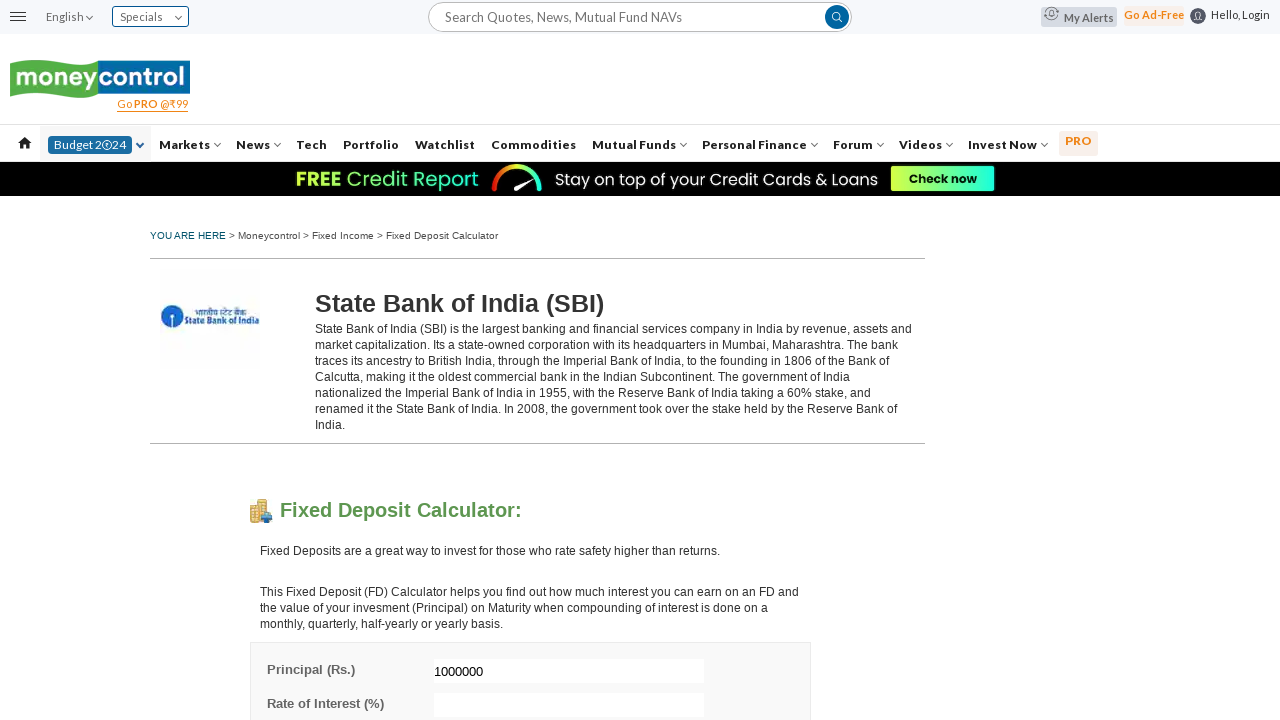

Filled interest rate field with 5 on #interest
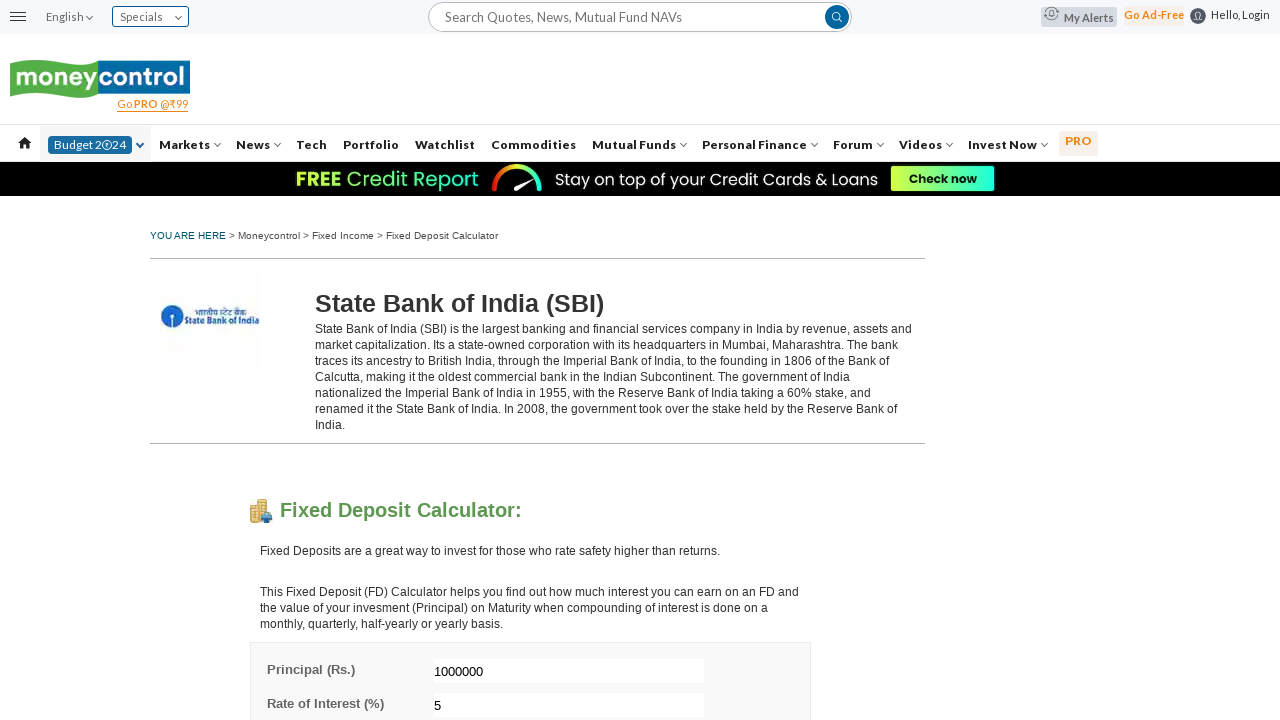

Filled tenure period field with 4 on #tenure
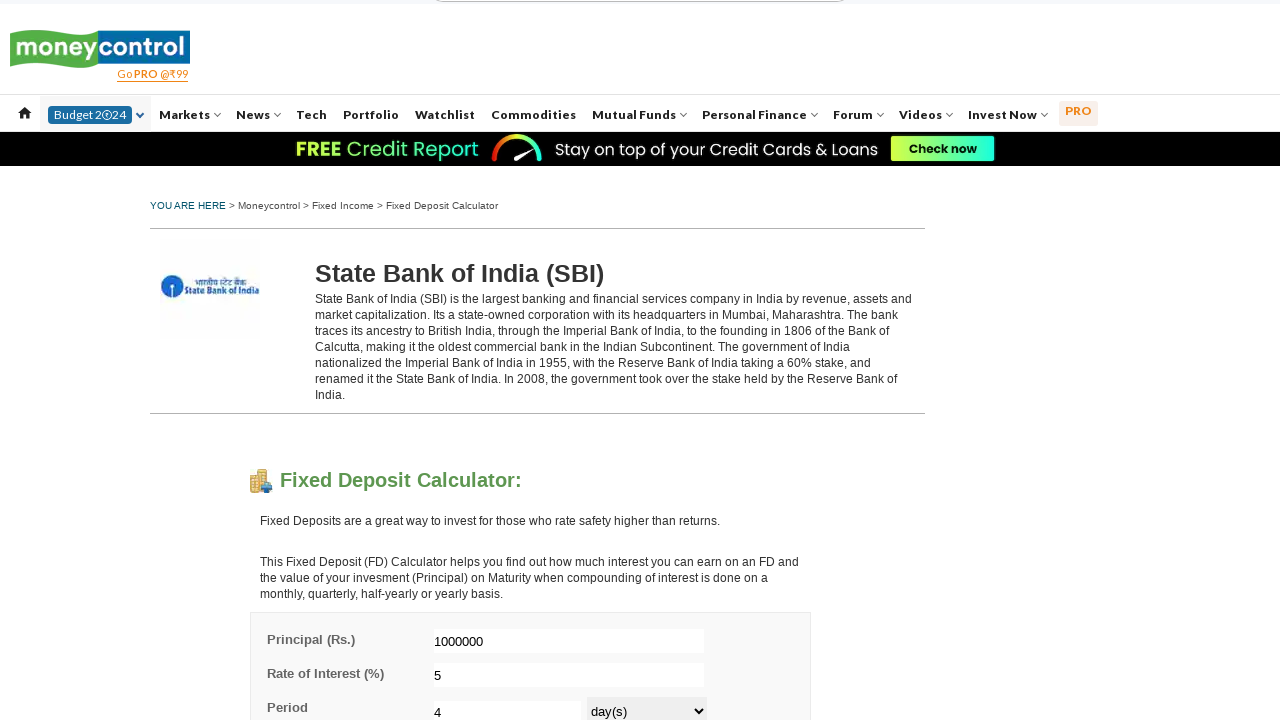

Selected tenure period unit as year(s) on #tenurePeriod
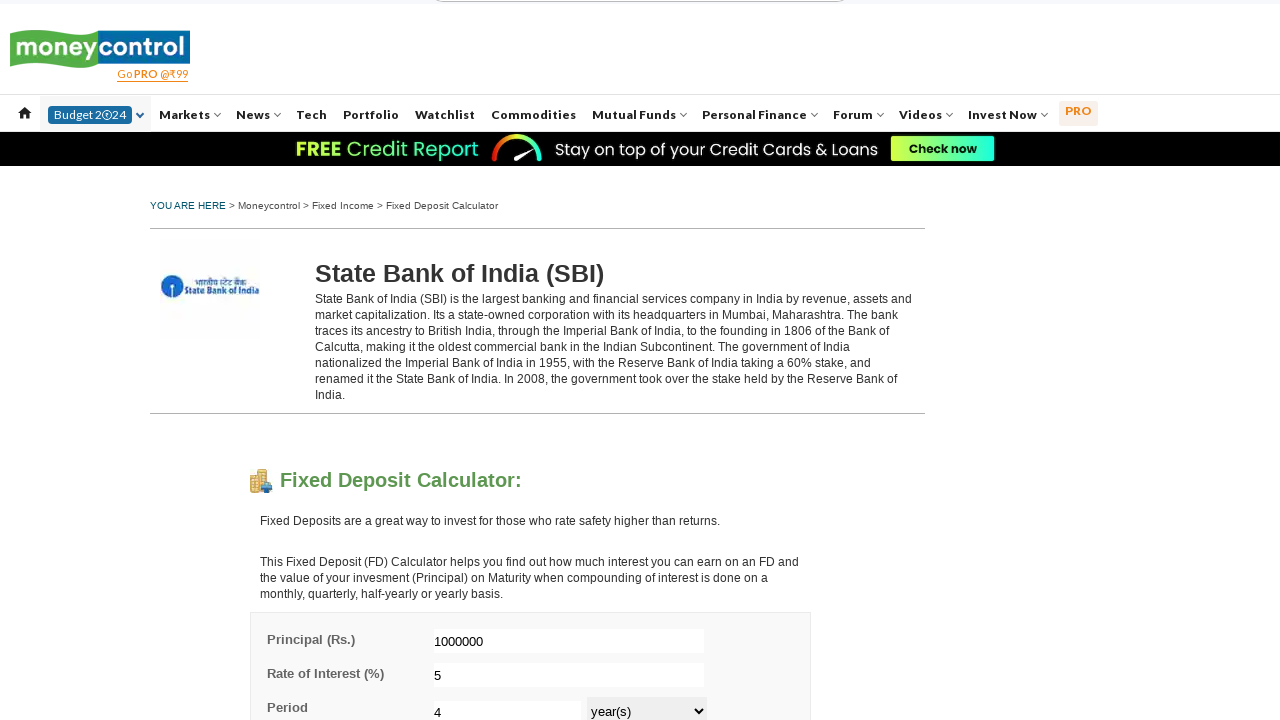

Selected frequency as Simple Interest on #frequency
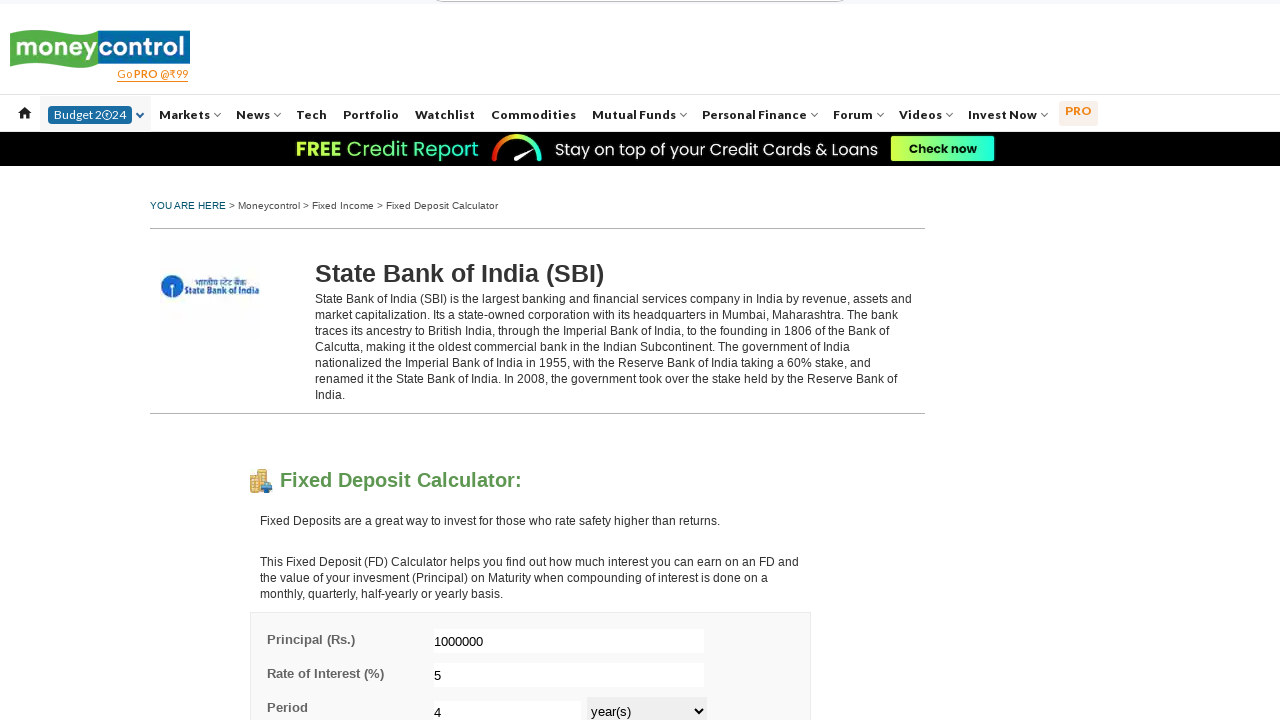

Clicked calculate button at (488, 360) on //*[@id="fdMatVal"]/div[2]/a[1]/img
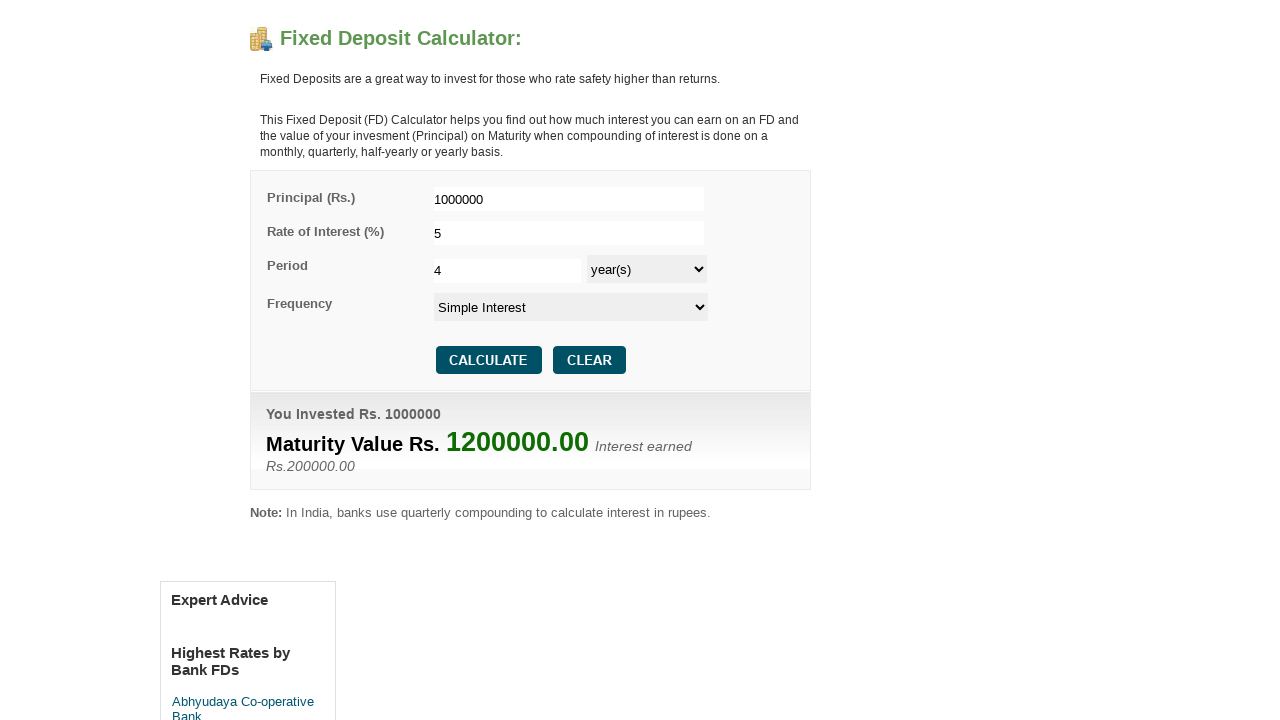

Maturity value result appeared
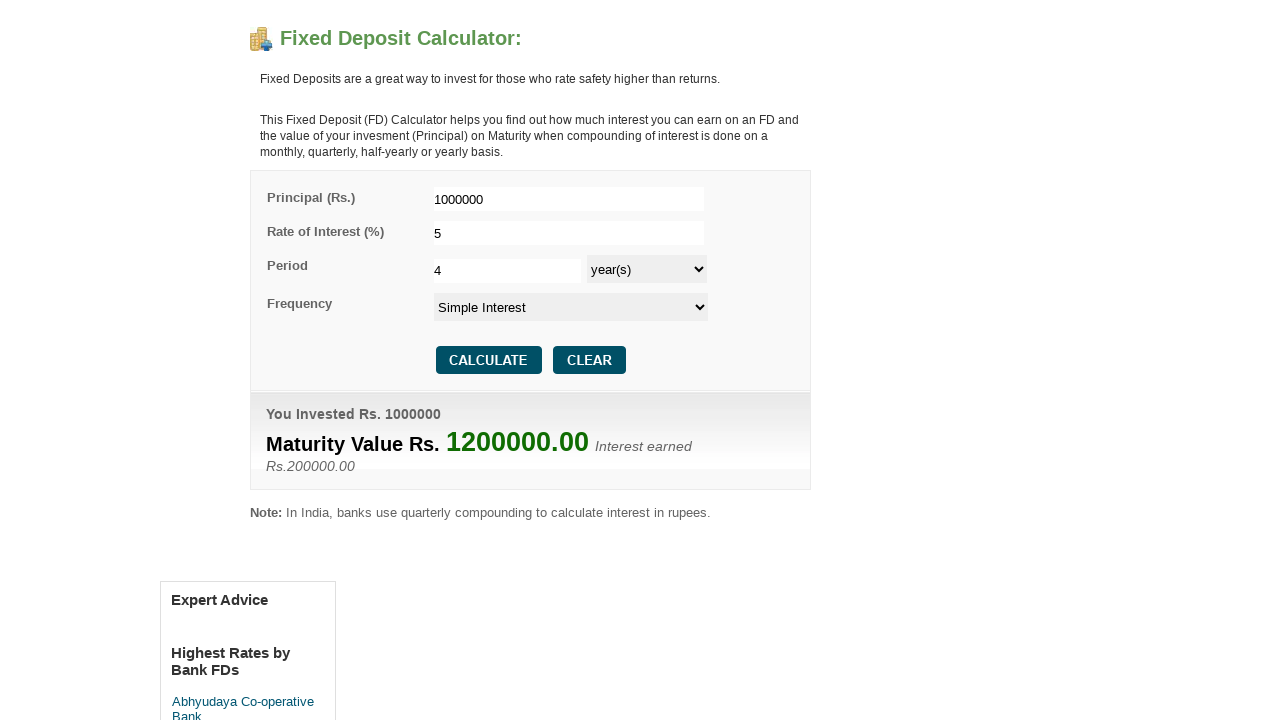

Retrieved maturity value: 1200000.00
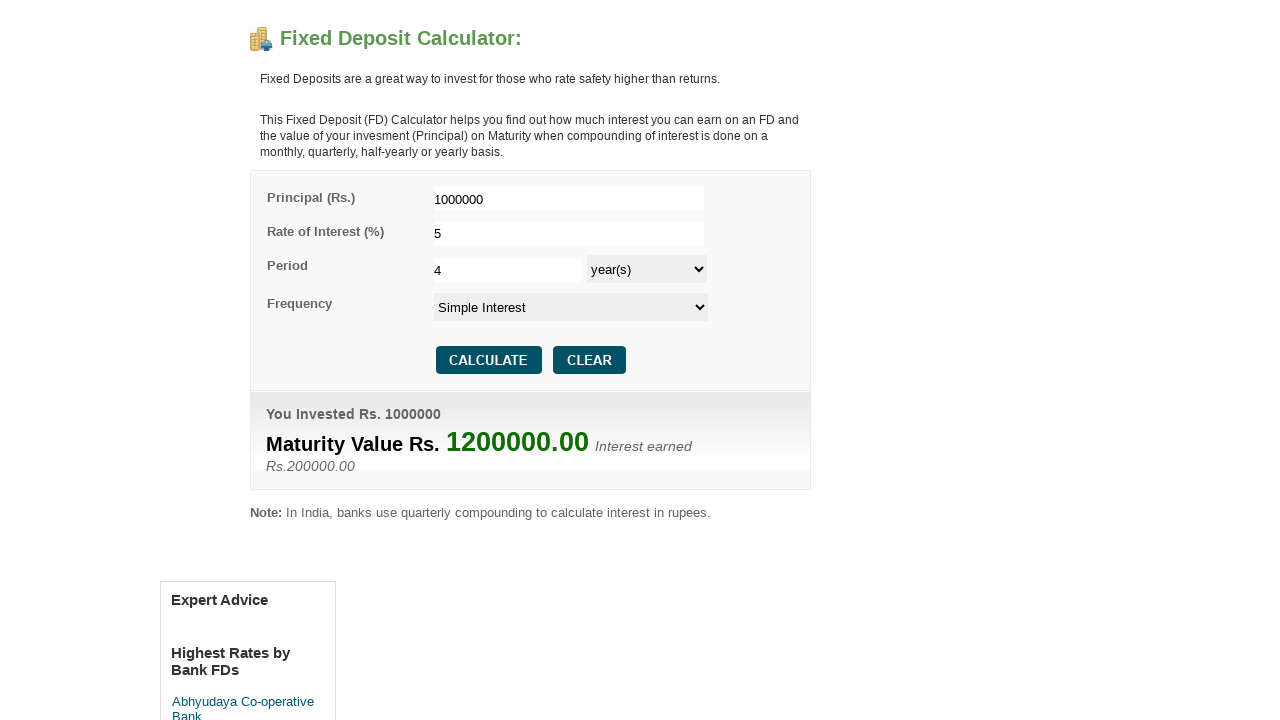

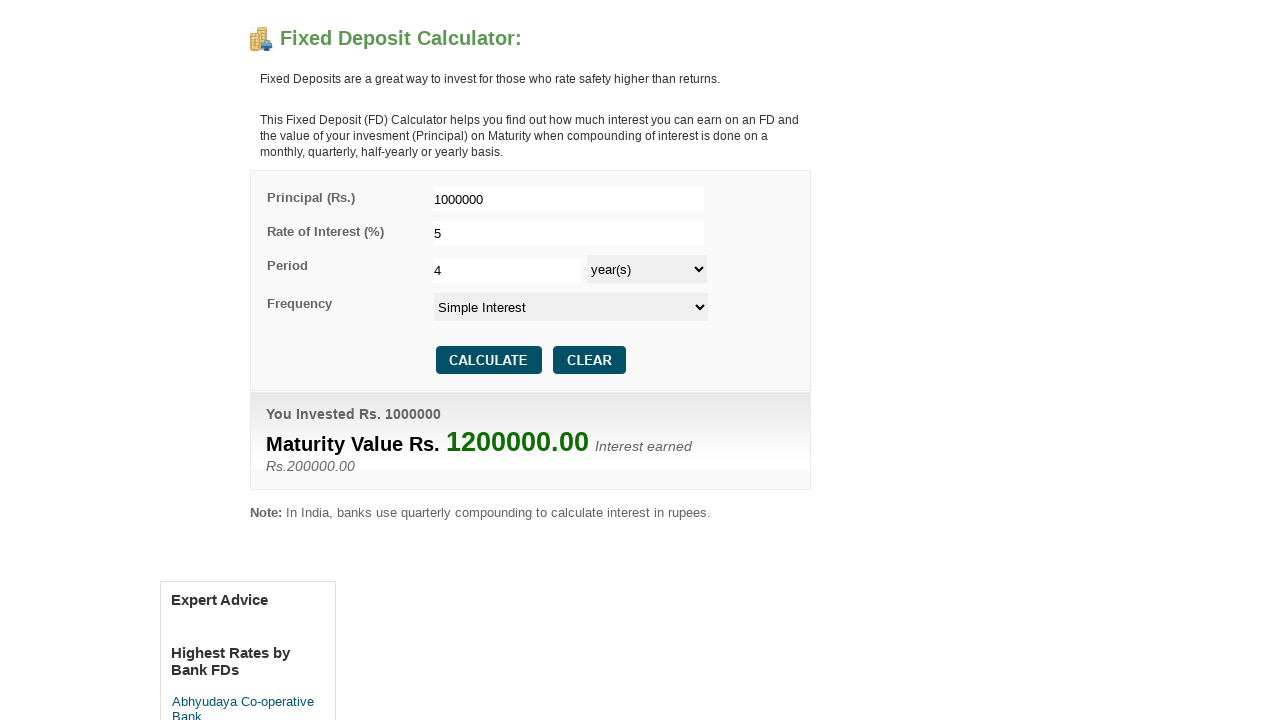